Tests successful login flow by entering valid credentials and verifying redirection to the main inventory page with app logo displayed

Starting URL: https://www.saucedemo.com/

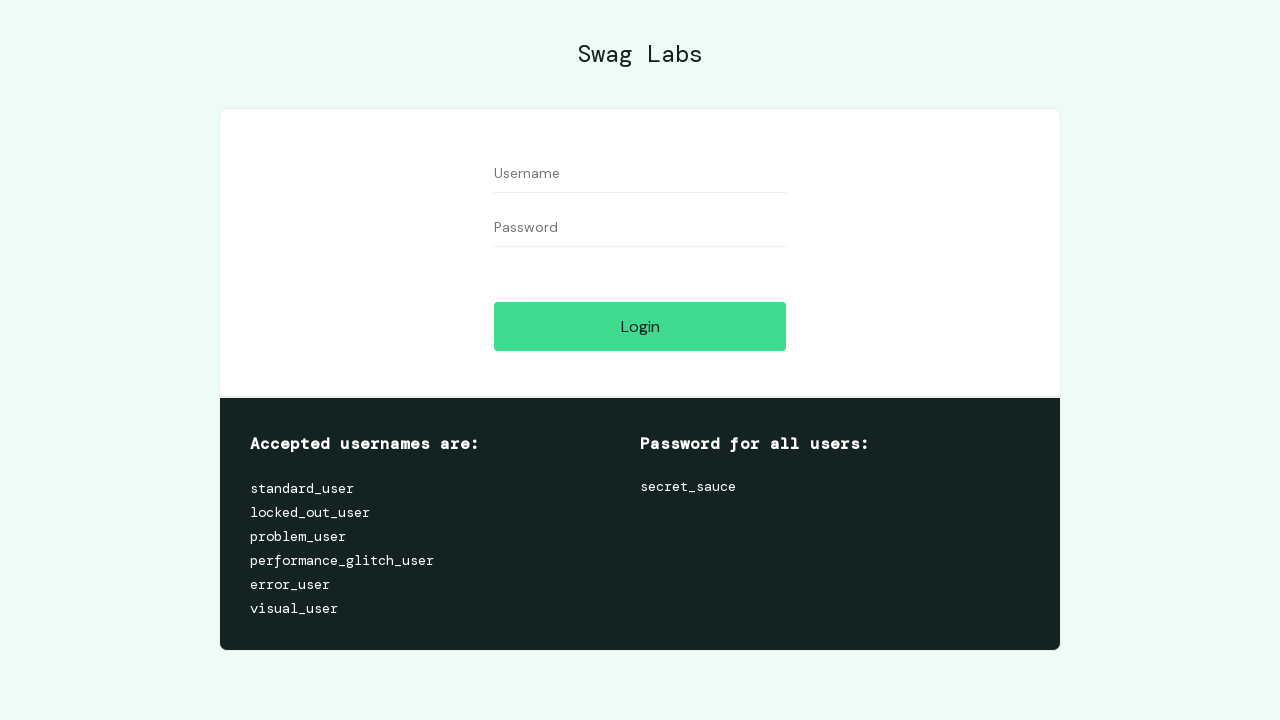

Filled username field with 'standard_user' on #user-name
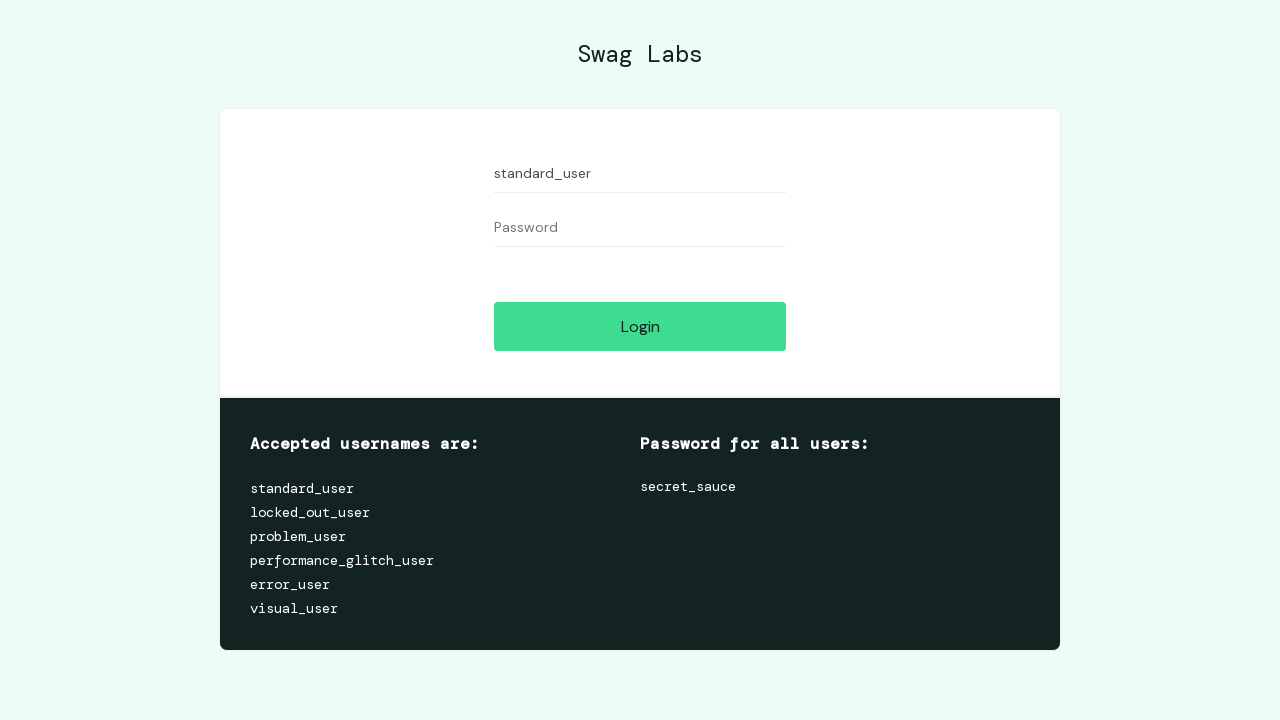

Filled password field with 'secret_sauce' on #password
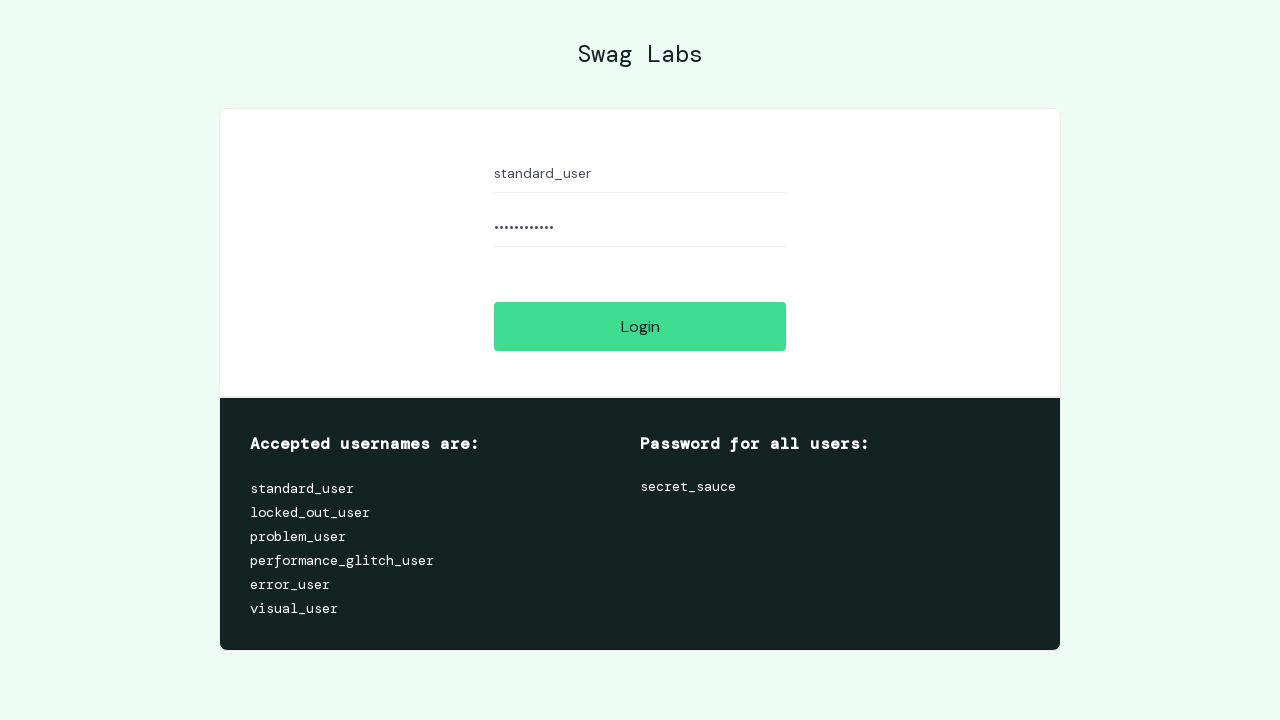

Clicked login button at (640, 326) on #login-button
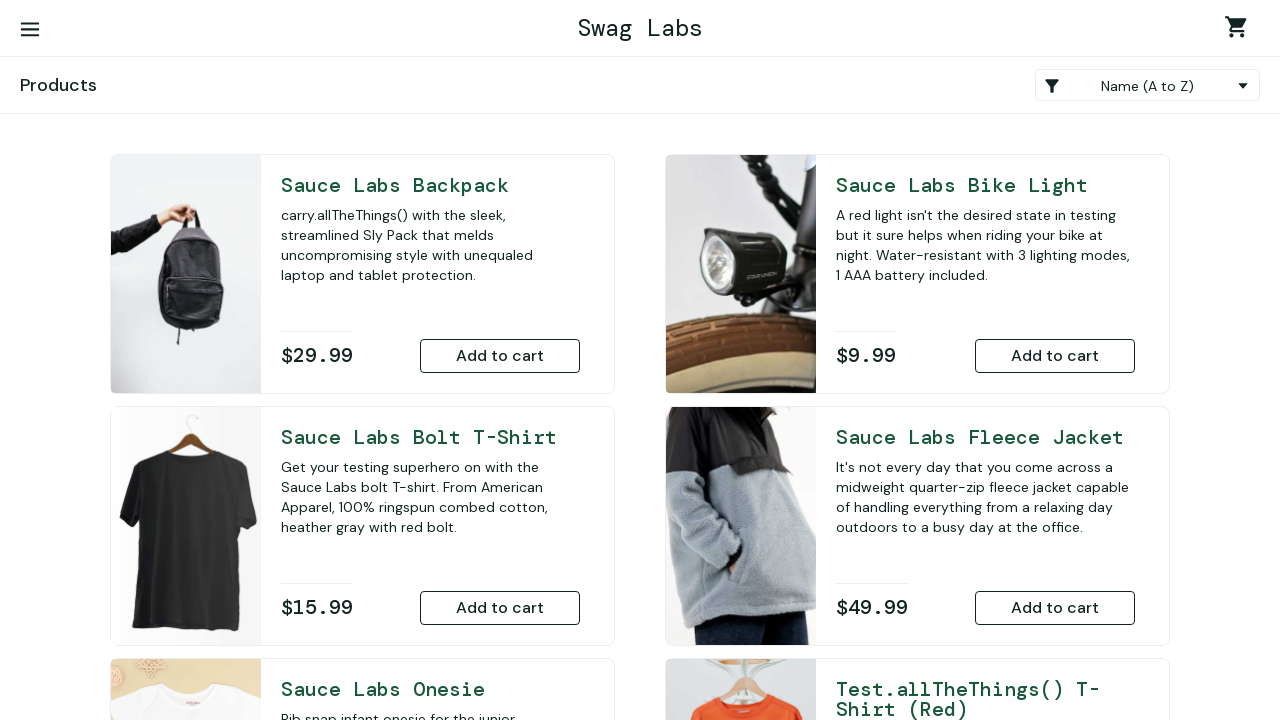

Verified redirection to inventory page
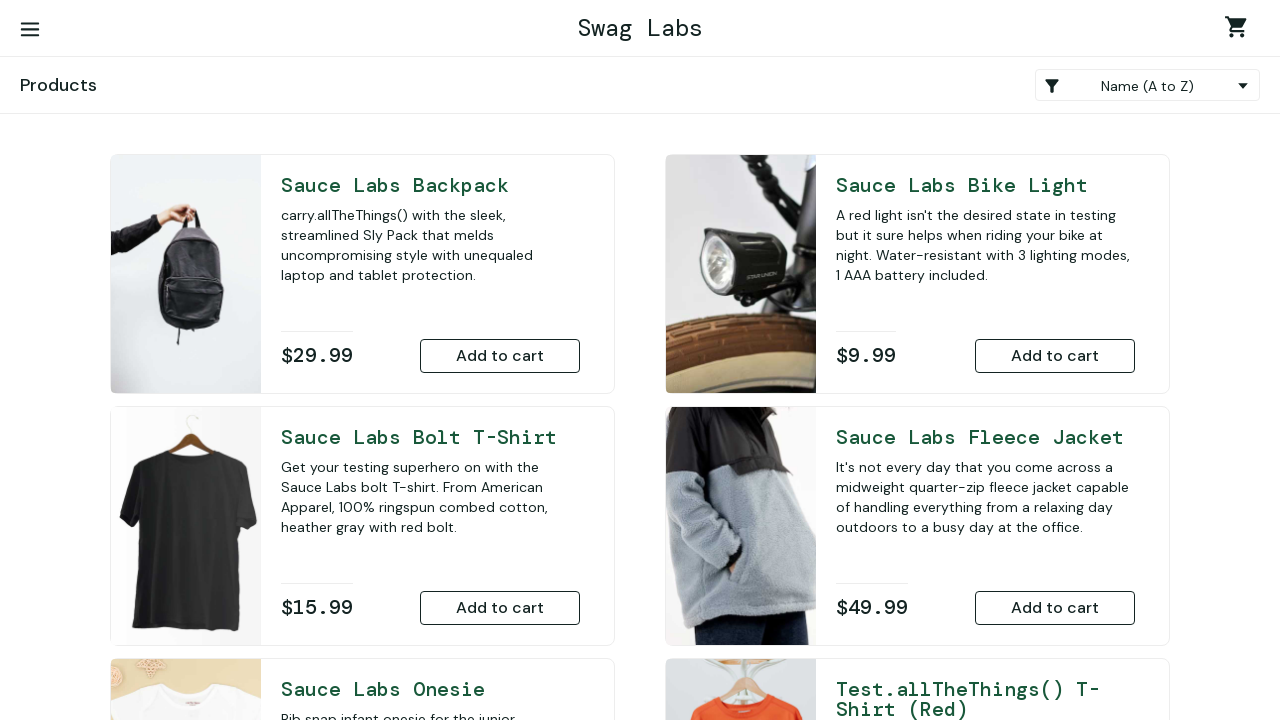

Verified app logo is displayed on inventory page
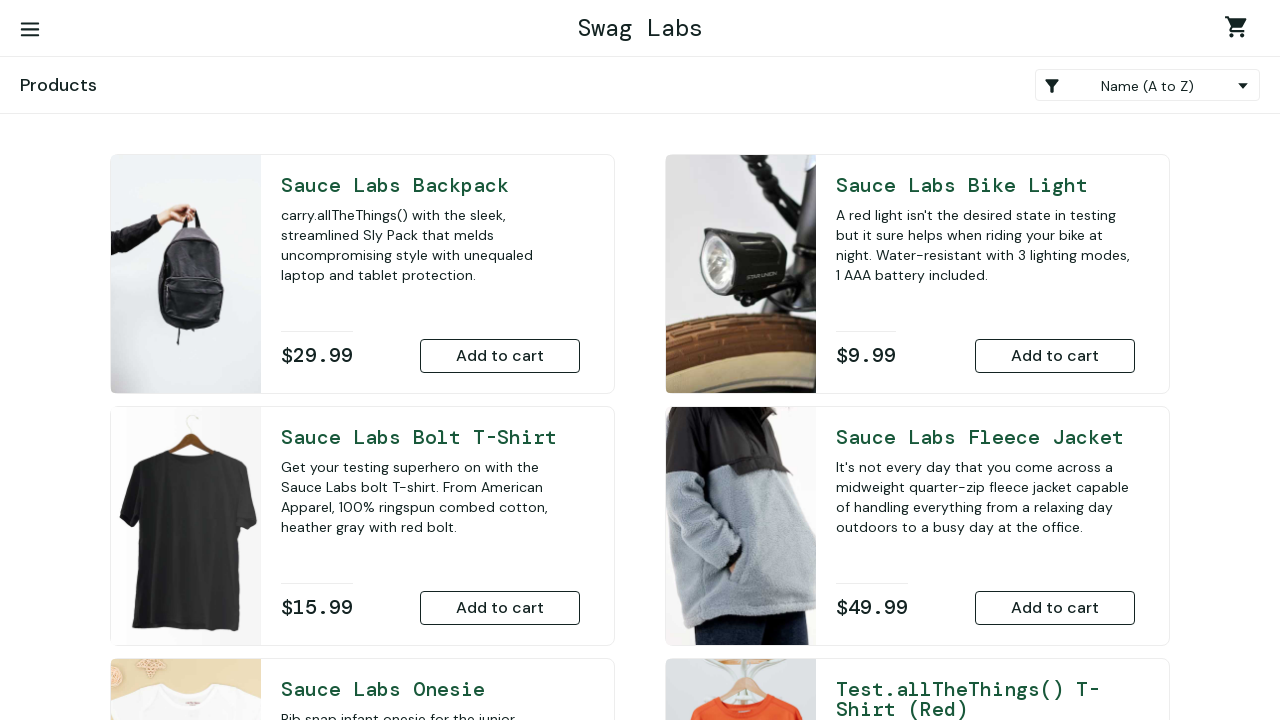

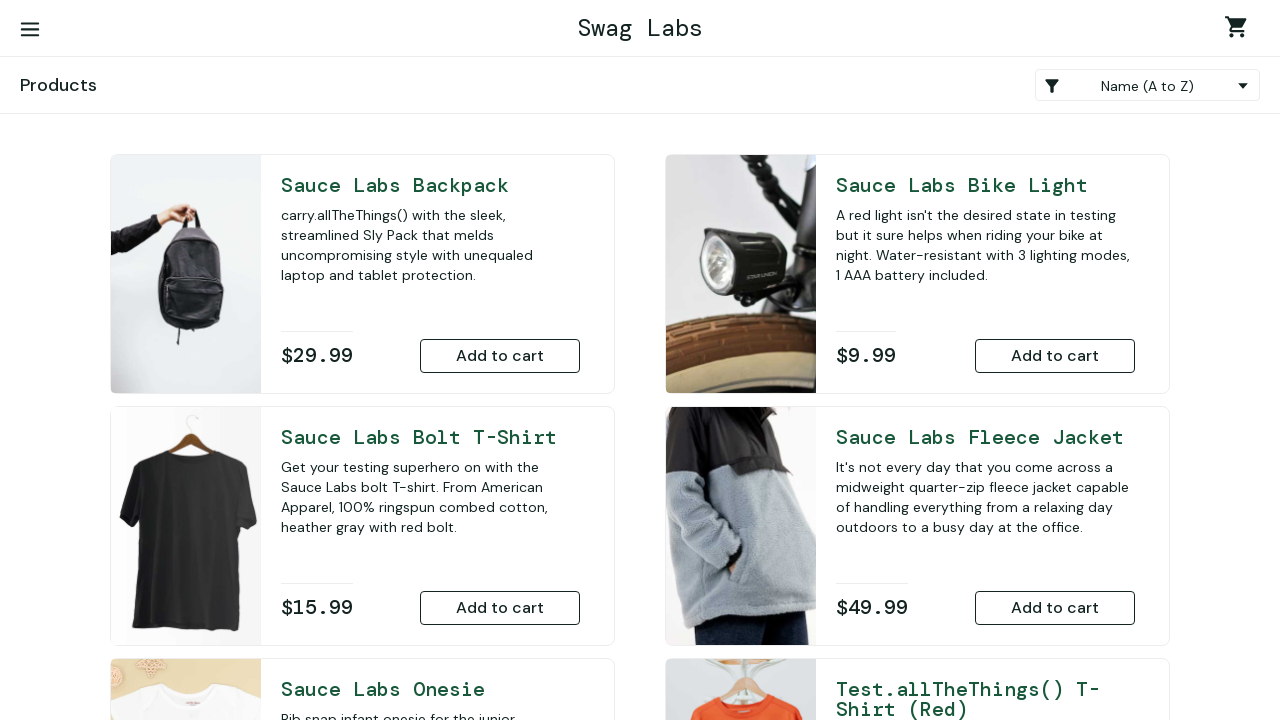